Tests infinite scroll functionality on Douban movie rankings page by scrolling down to load more movie entries

Starting URL: https://movie.douban.com/typerank?type_name=%E5%89%A7%E6%83%85&type=11&interval_id=100:90&action=

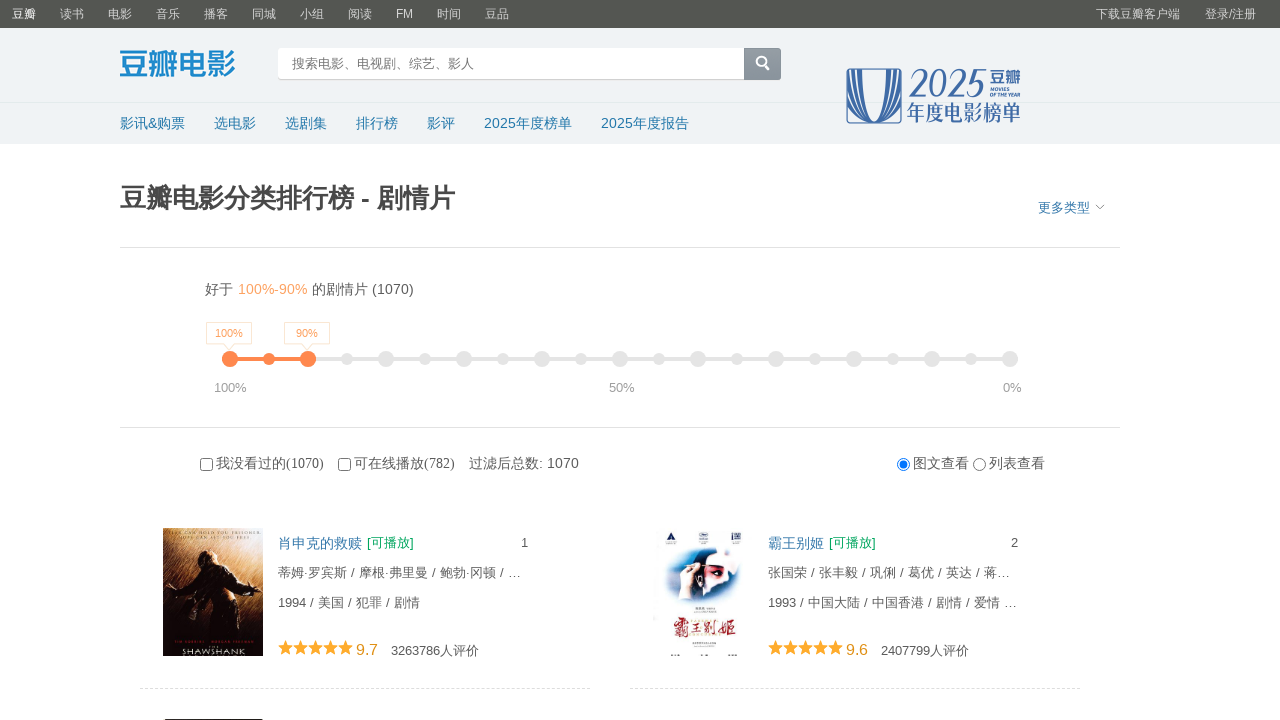

Waited 3 seconds for initial content to load on Douban movie rankings page
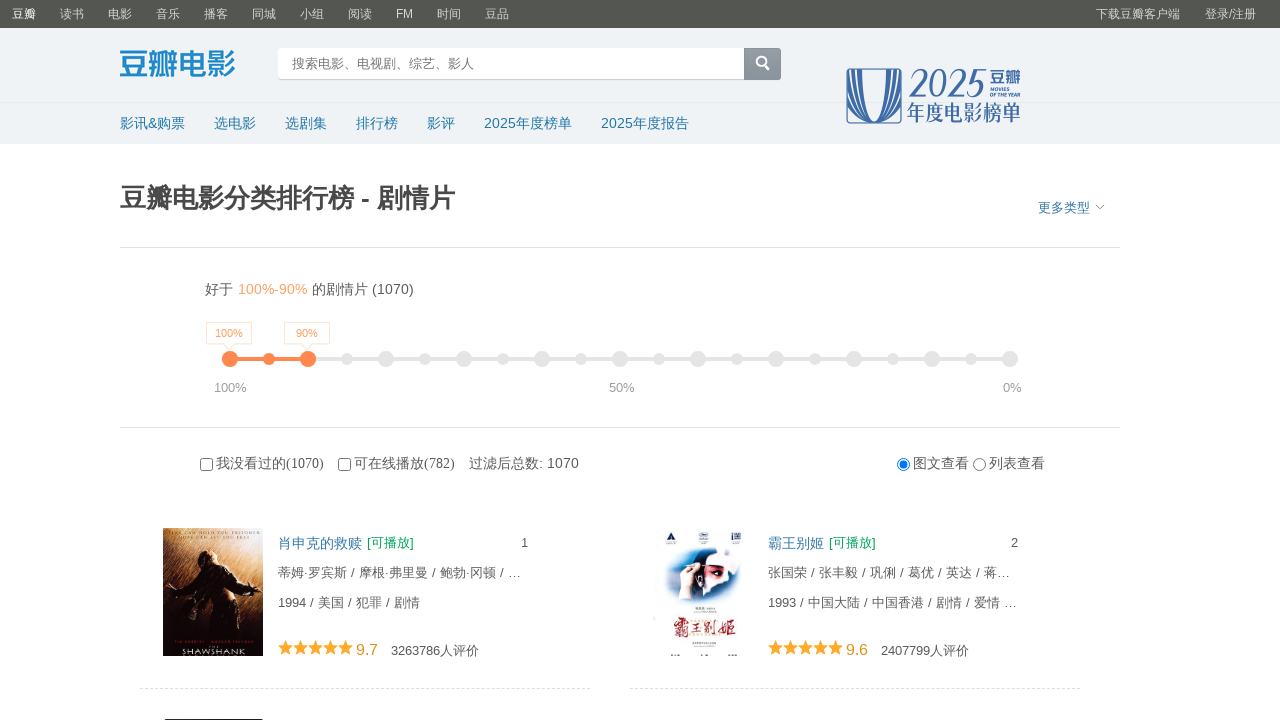

Scrolled down 10000 pixels to trigger infinite scroll lazy loading
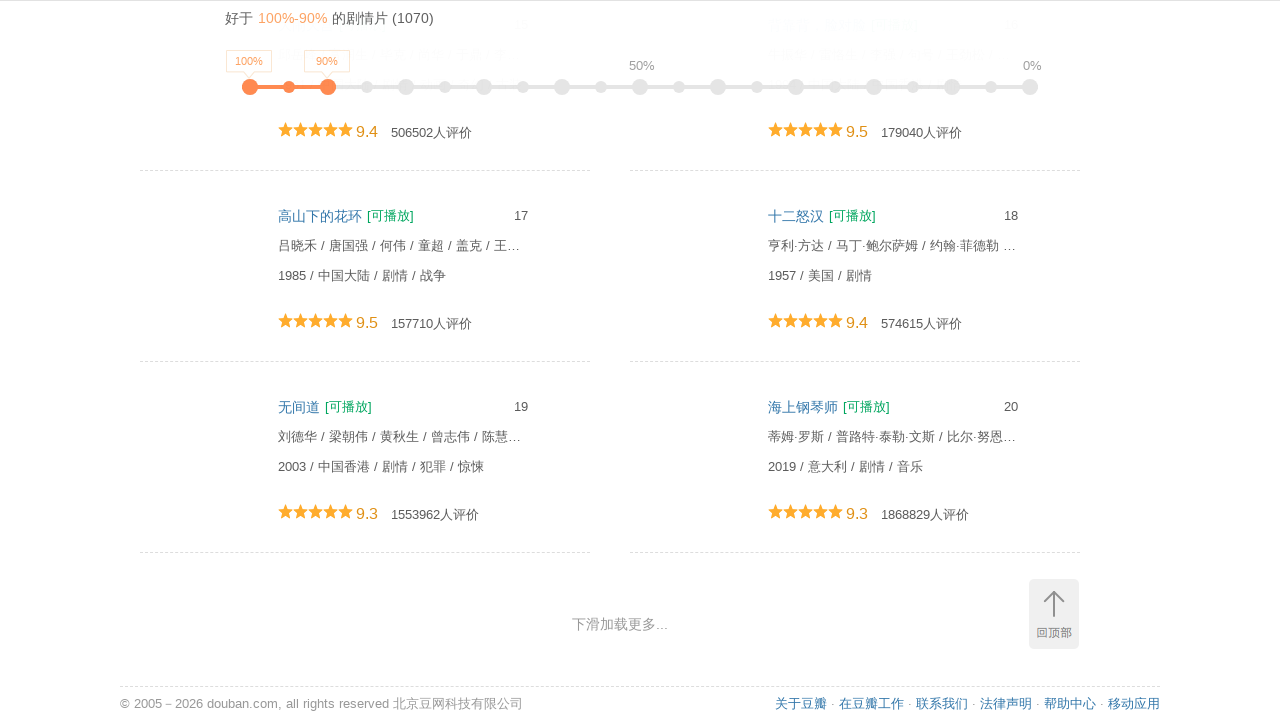

Waited 3 seconds for new movie entries to load after scrolling
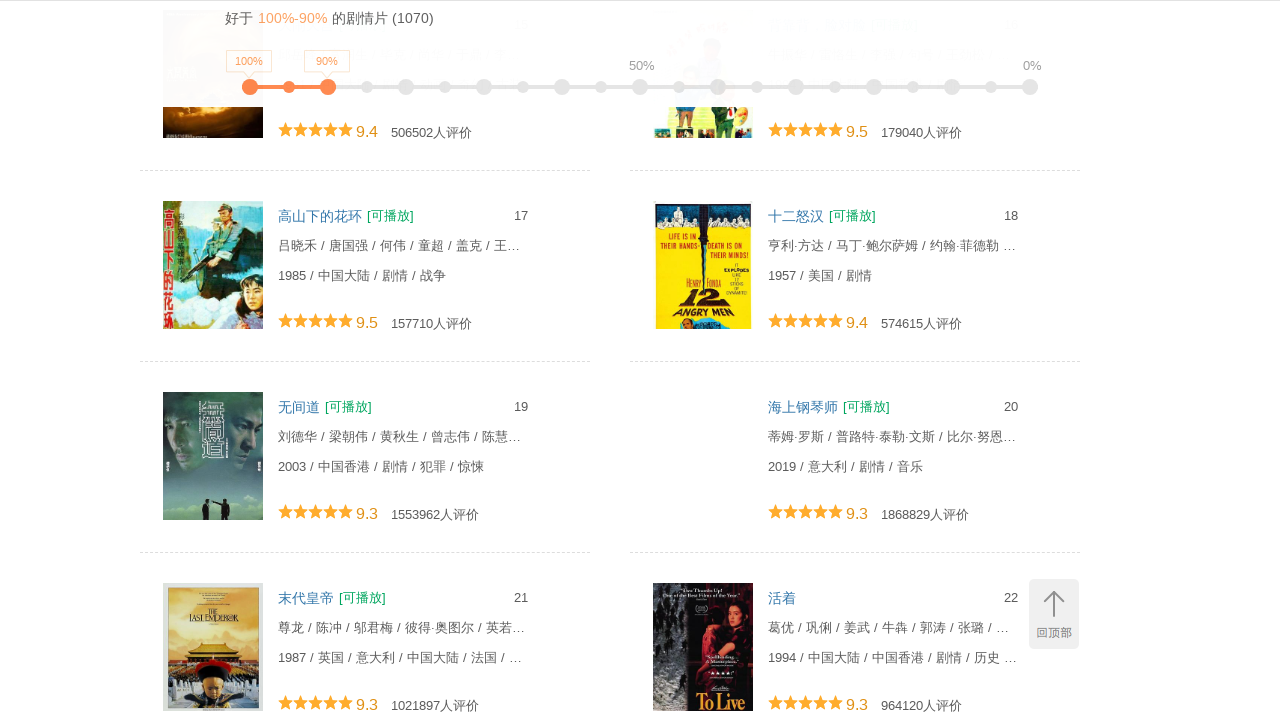

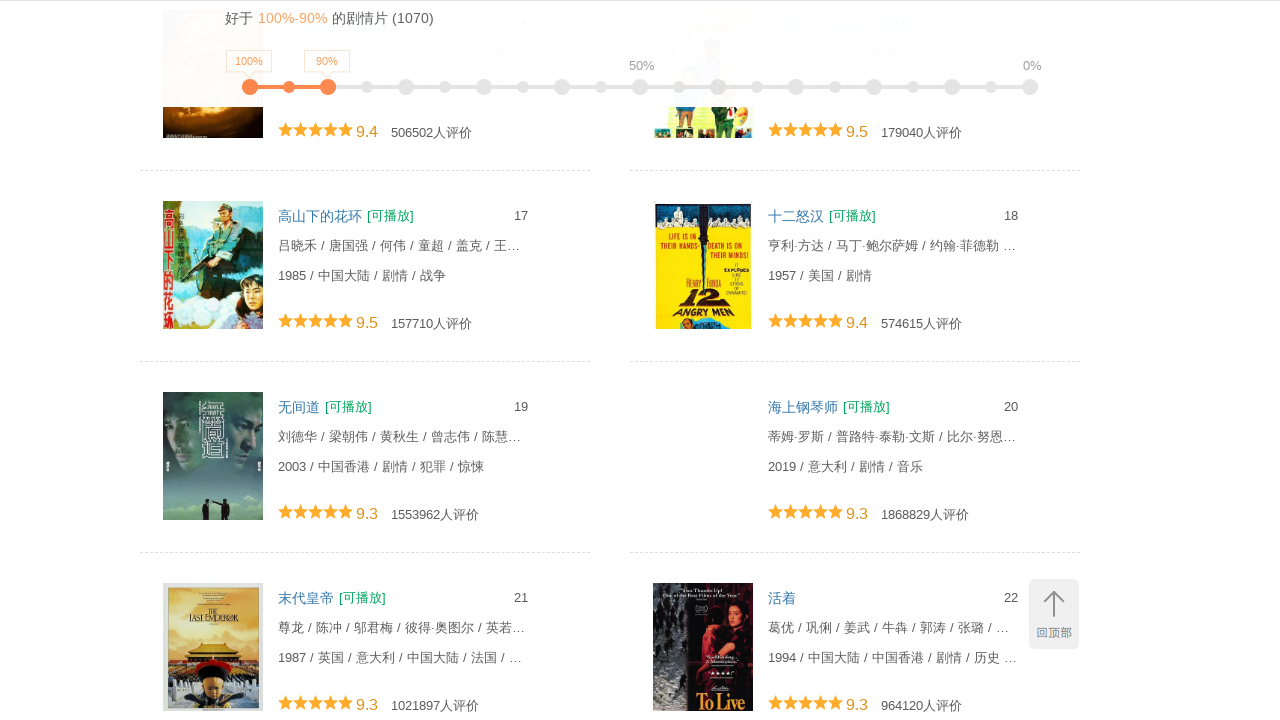